Tests show/hide functionality of a text element by clicking hide and show buttons

Starting URL: https://www.letskodeit.com/practice

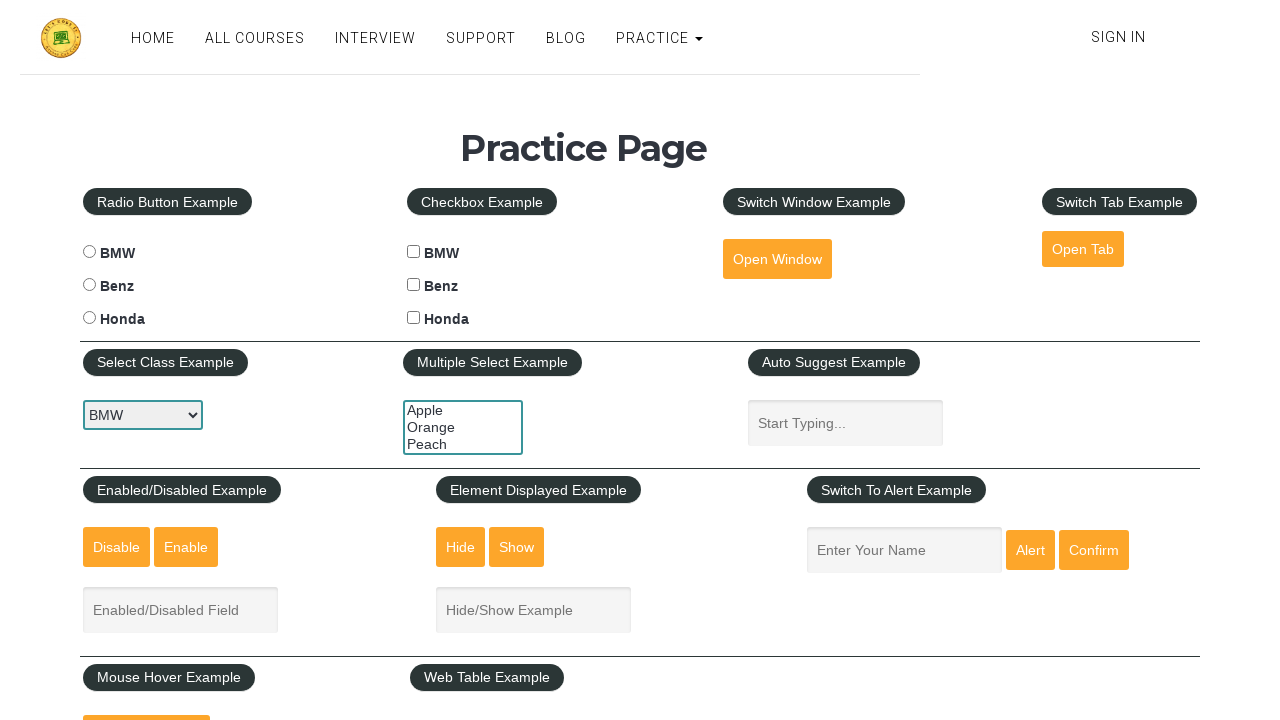

Text box is visible on page load
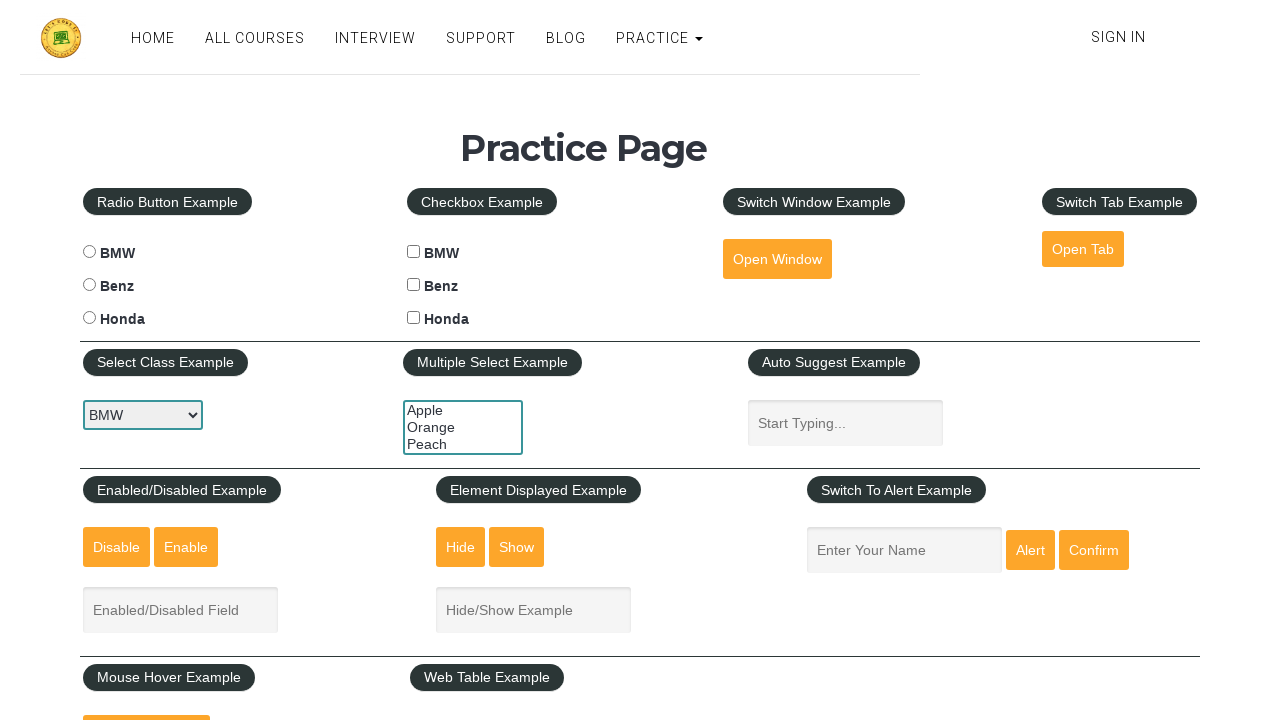

Clicked hide button to hide the text box at (461, 547) on #hide-textbox
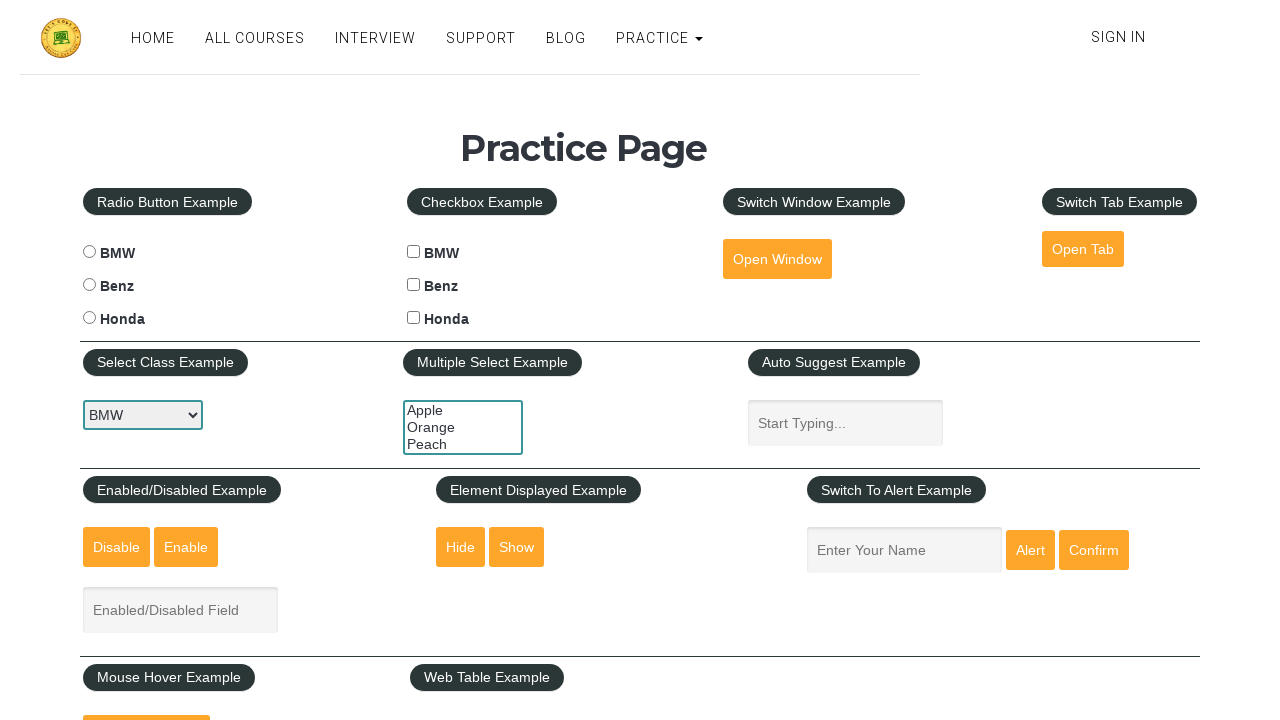

Clicked show button to display the text box again at (517, 547) on #show-textbox
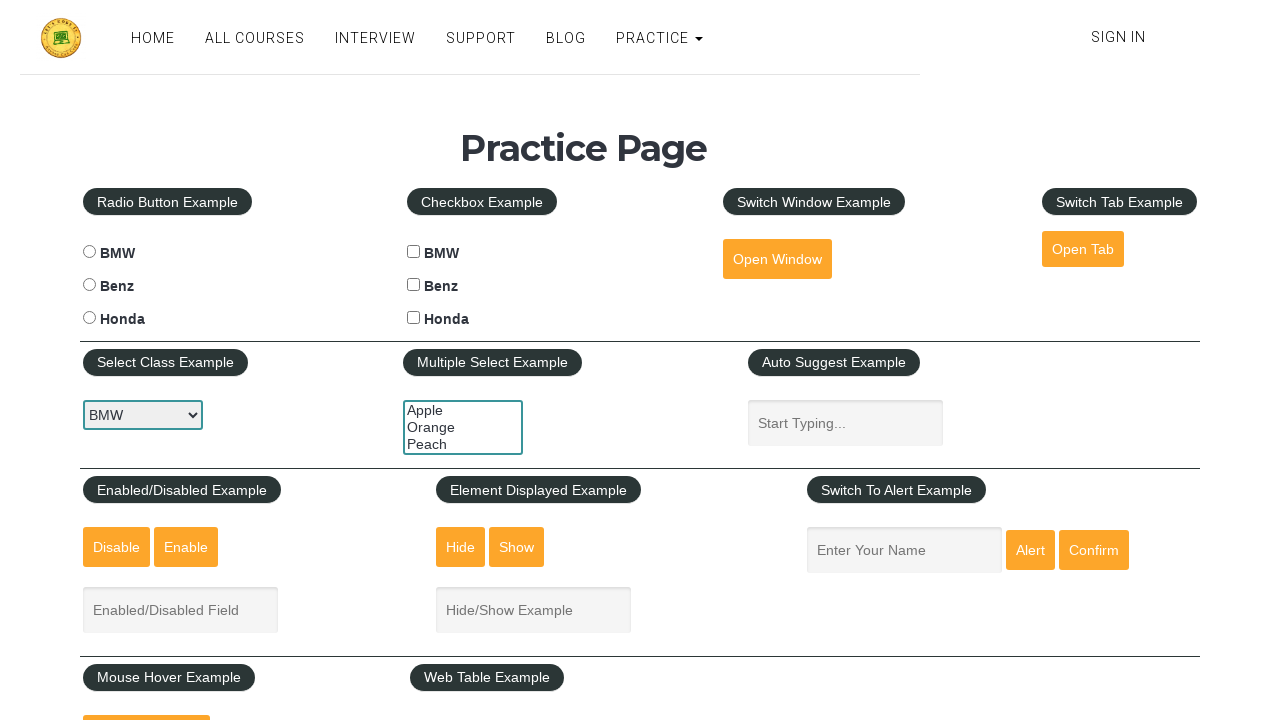

Text box is visible again after clicking show button
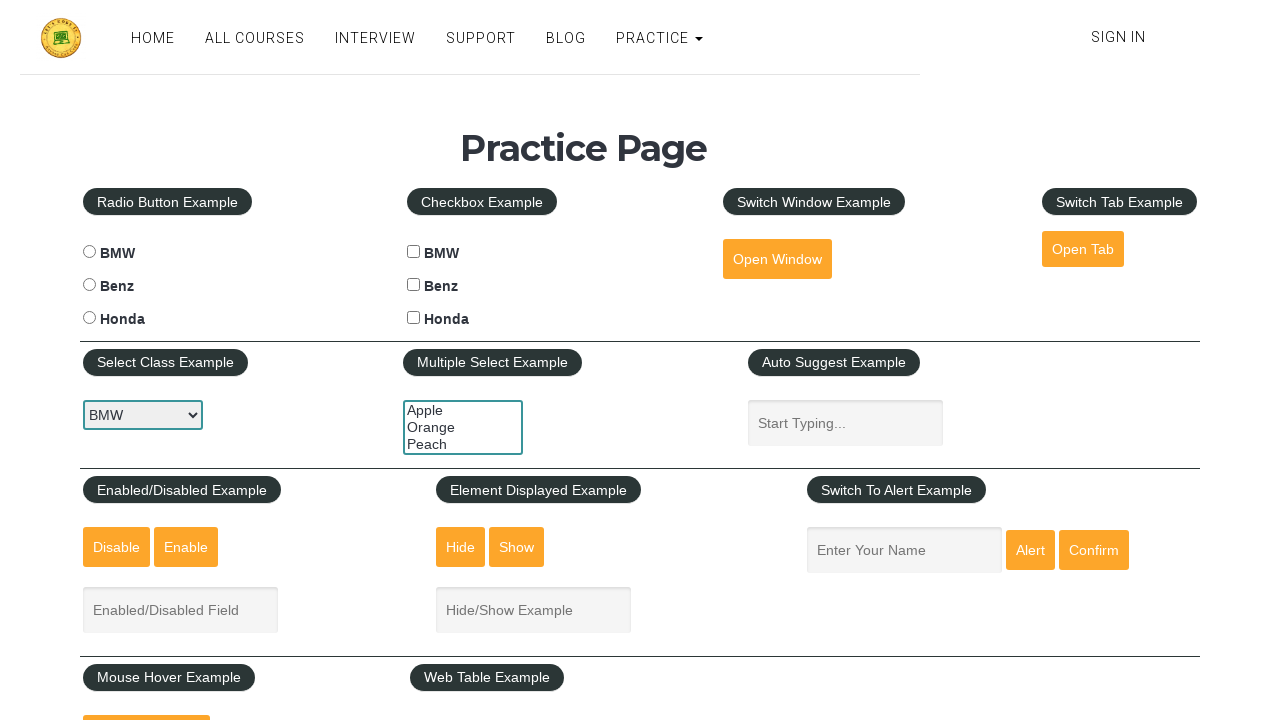

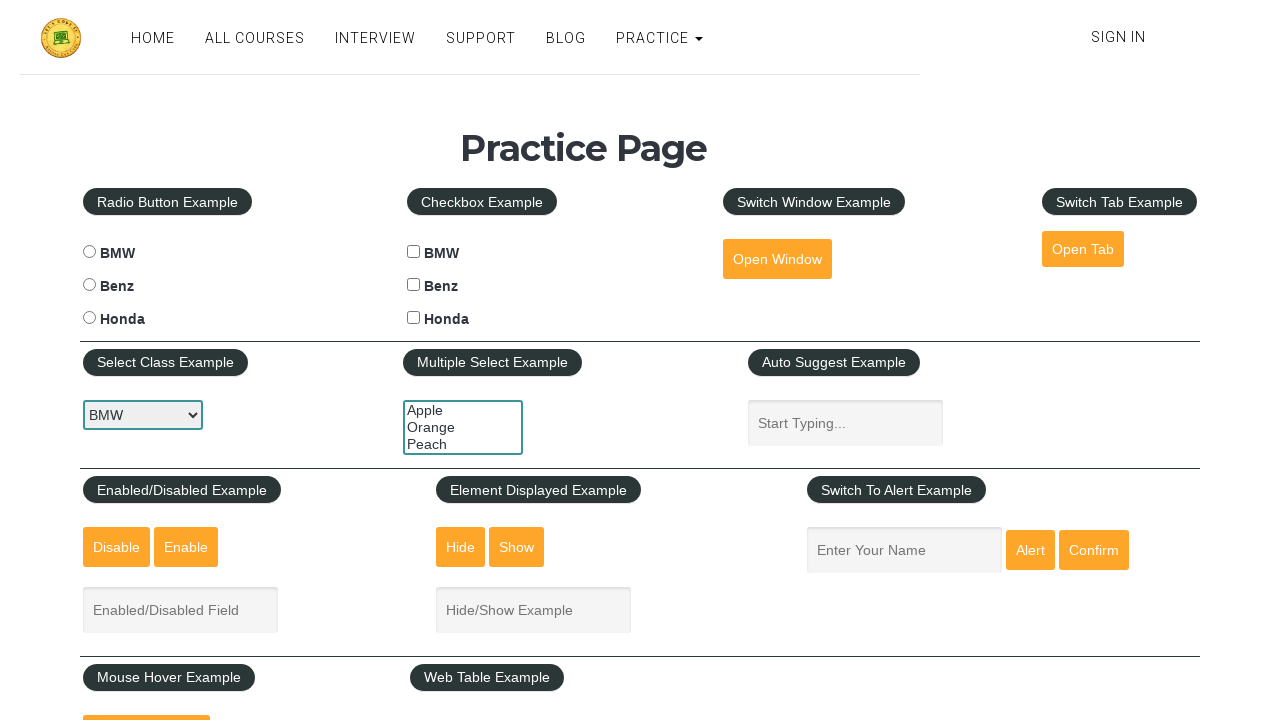